Tests login with valid username but incorrect password, expecting a "Wrong password" error alert

Starting URL: https://www.demoblaze.com/index.html

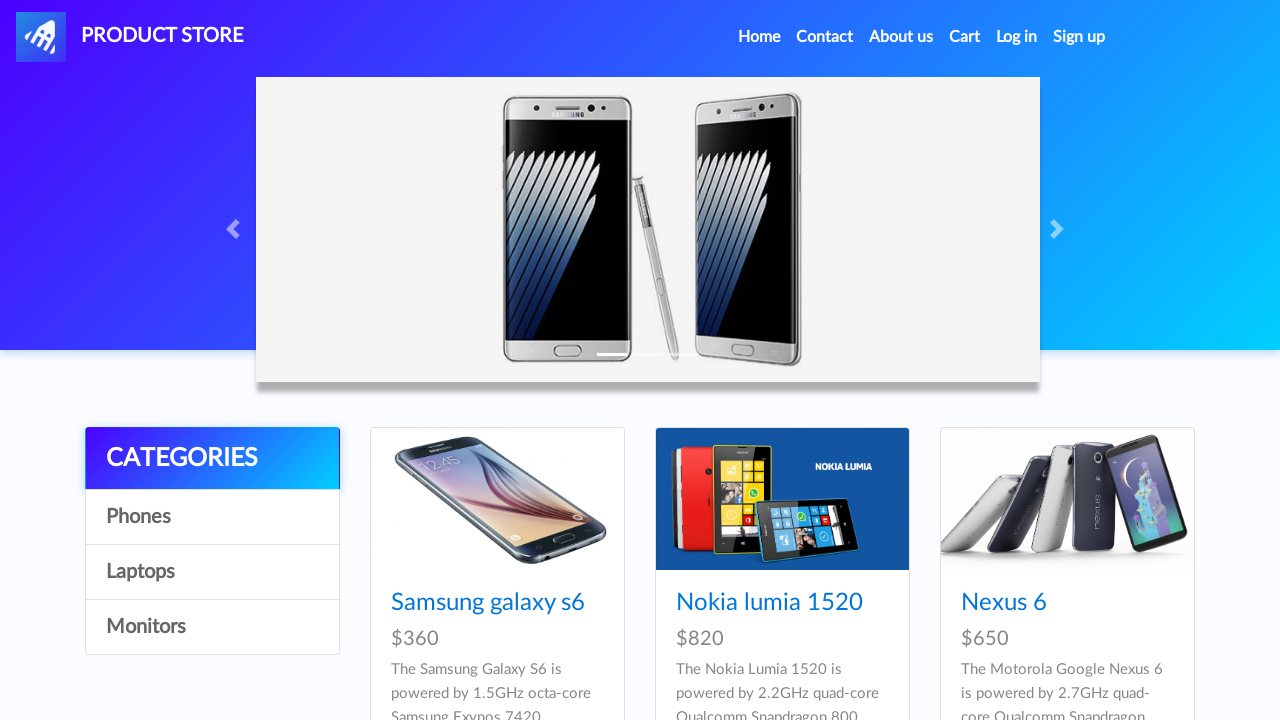

Clicked login button to open login modal at (1017, 37) on xpath=//a[@id='login2']
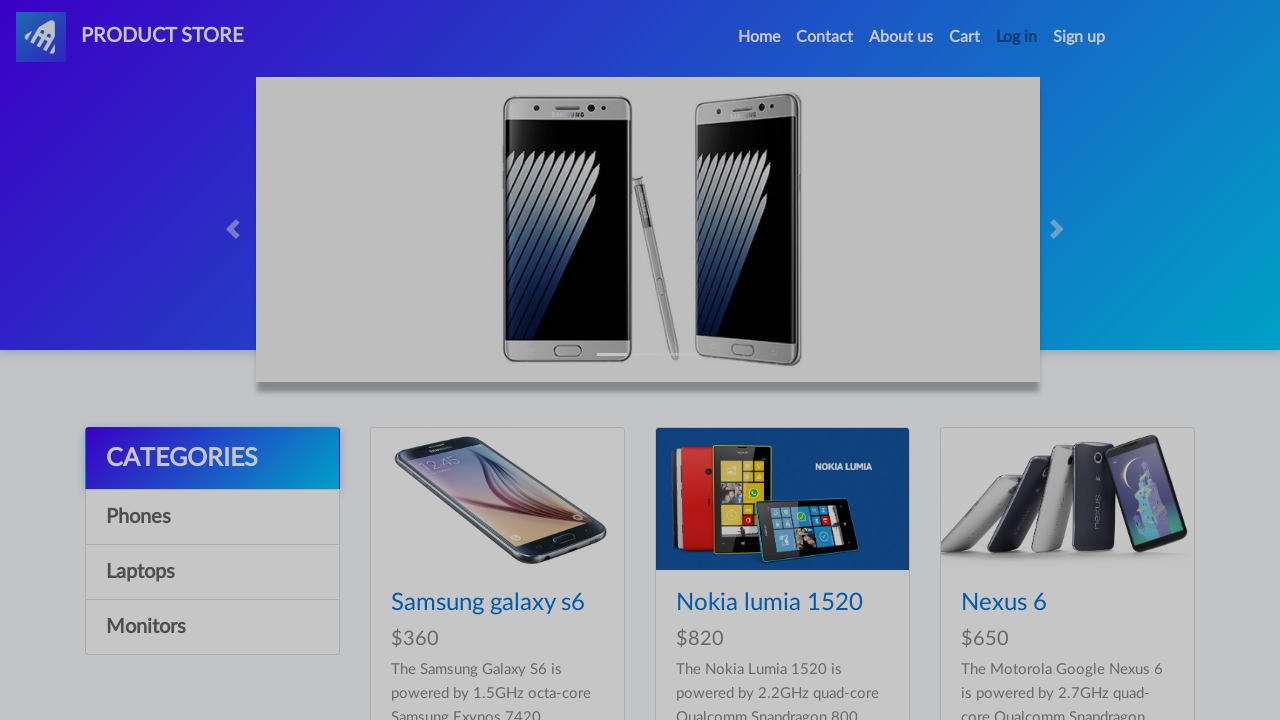

Login modal appeared with username input field visible
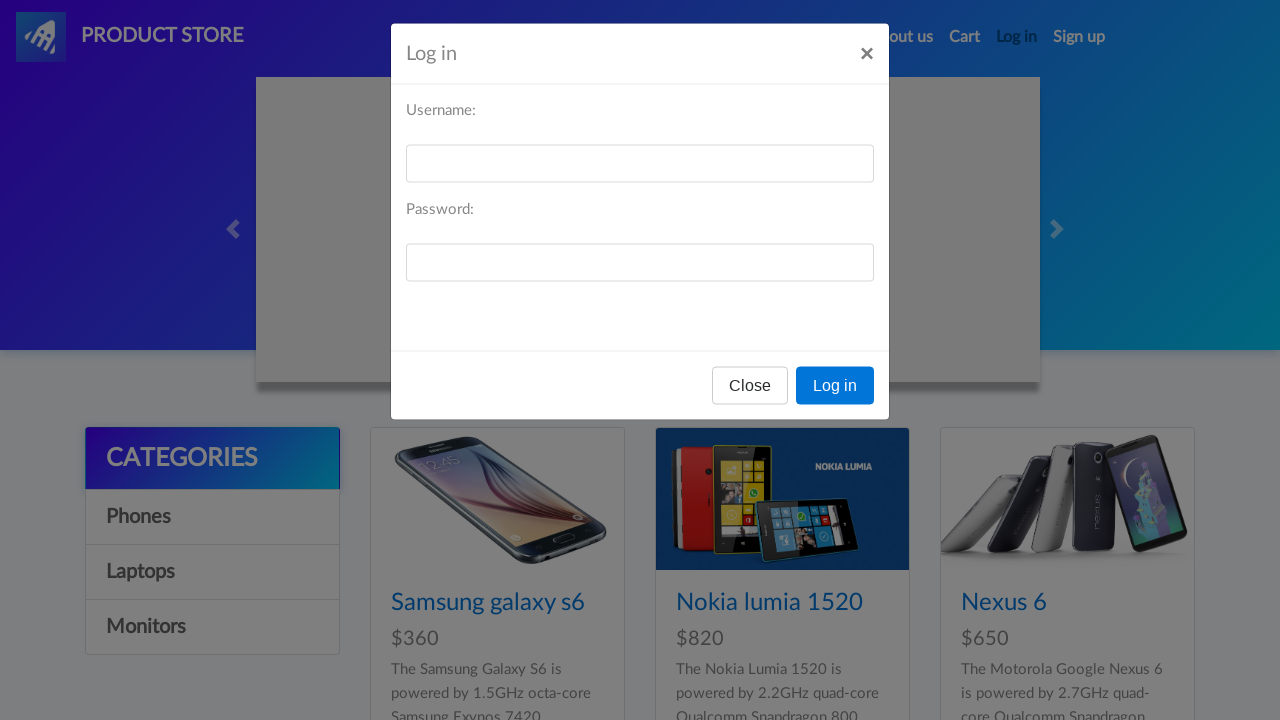

Filled username field with 'HienDT' on //input[@id='loginusername']
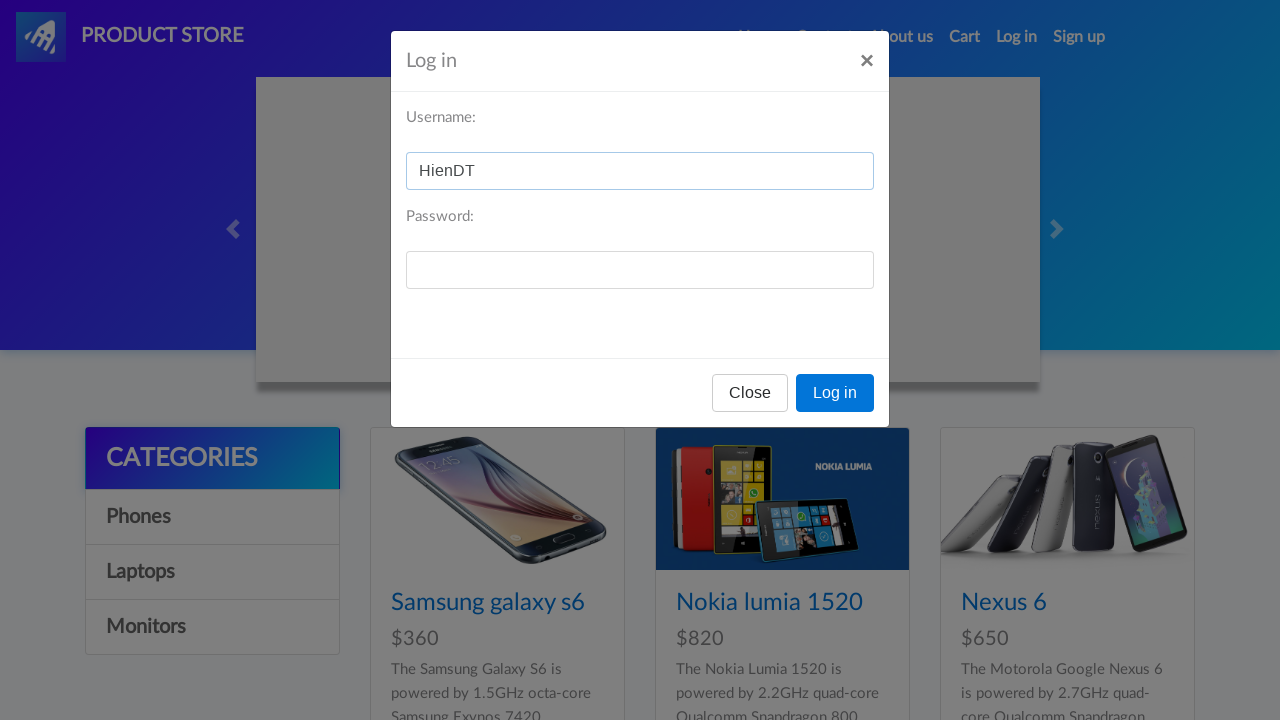

Filled password field with incorrect password 'Aa123456123' on //input[@id='loginpassword']
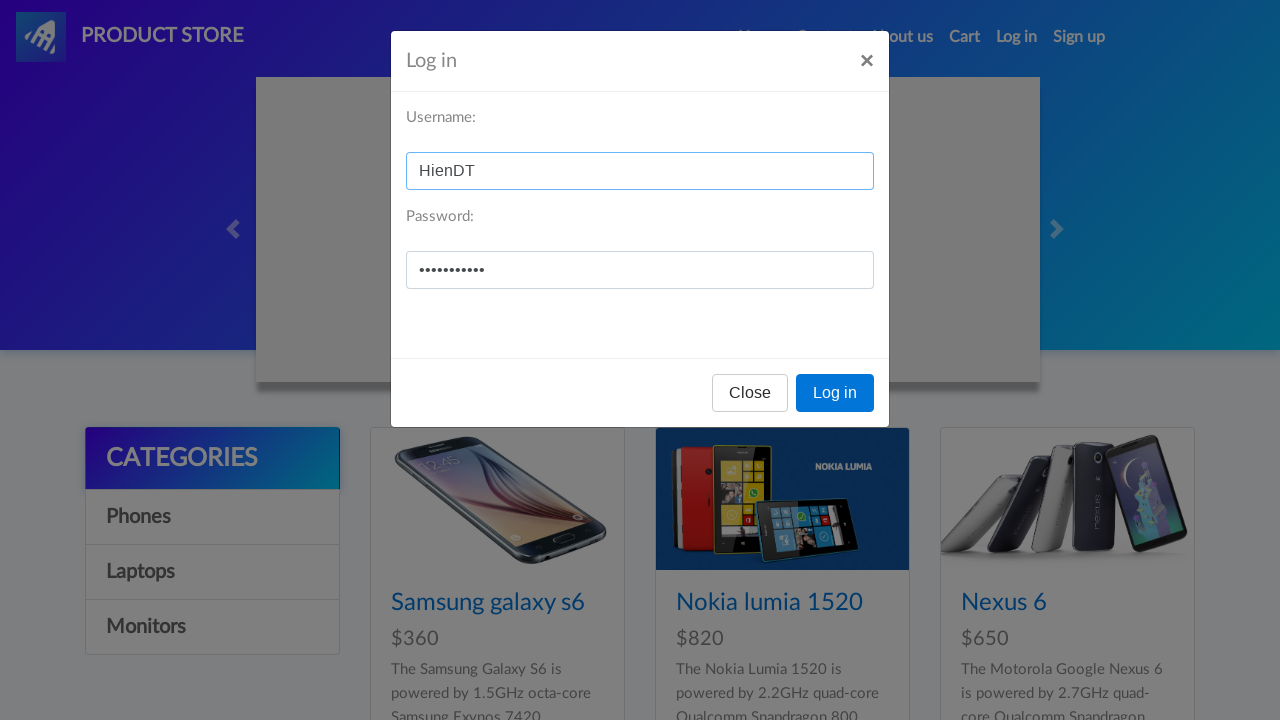

Clicked login button to submit credentials at (835, 393) on xpath=//button[contains(@onclick,'logIn()')]
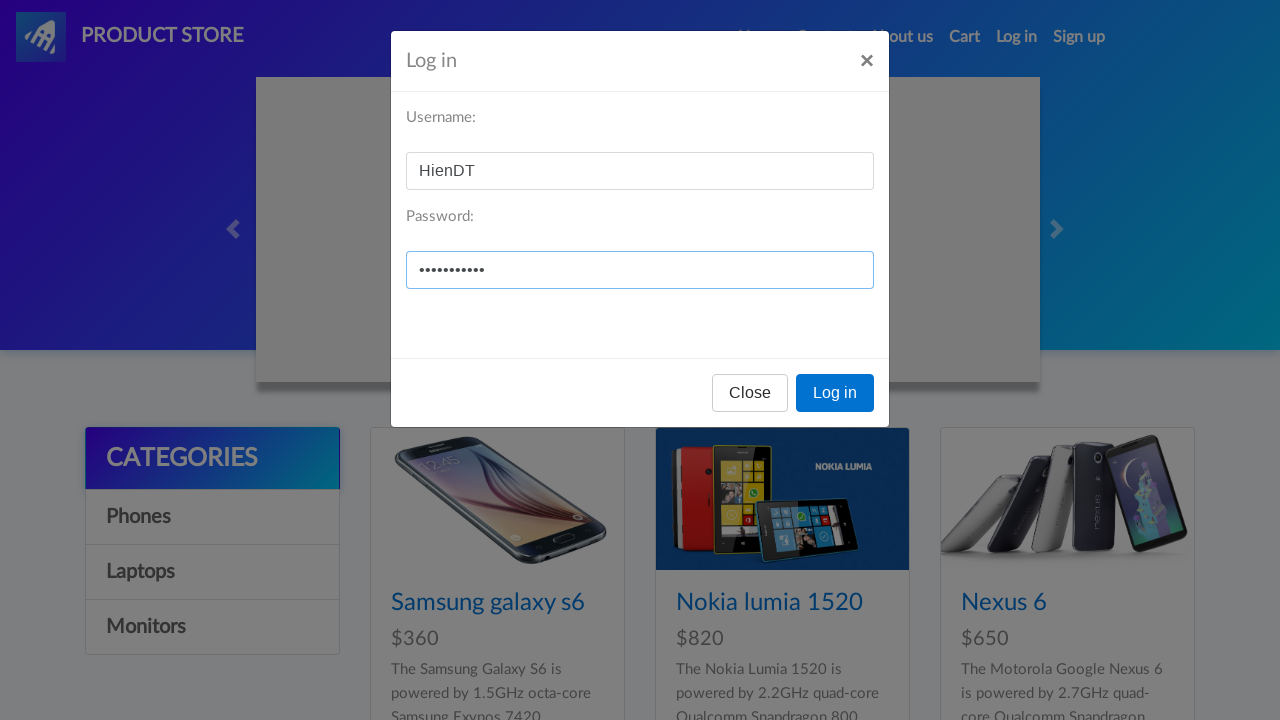

Alert dialog with 'Wrong password' error appeared and was accepted
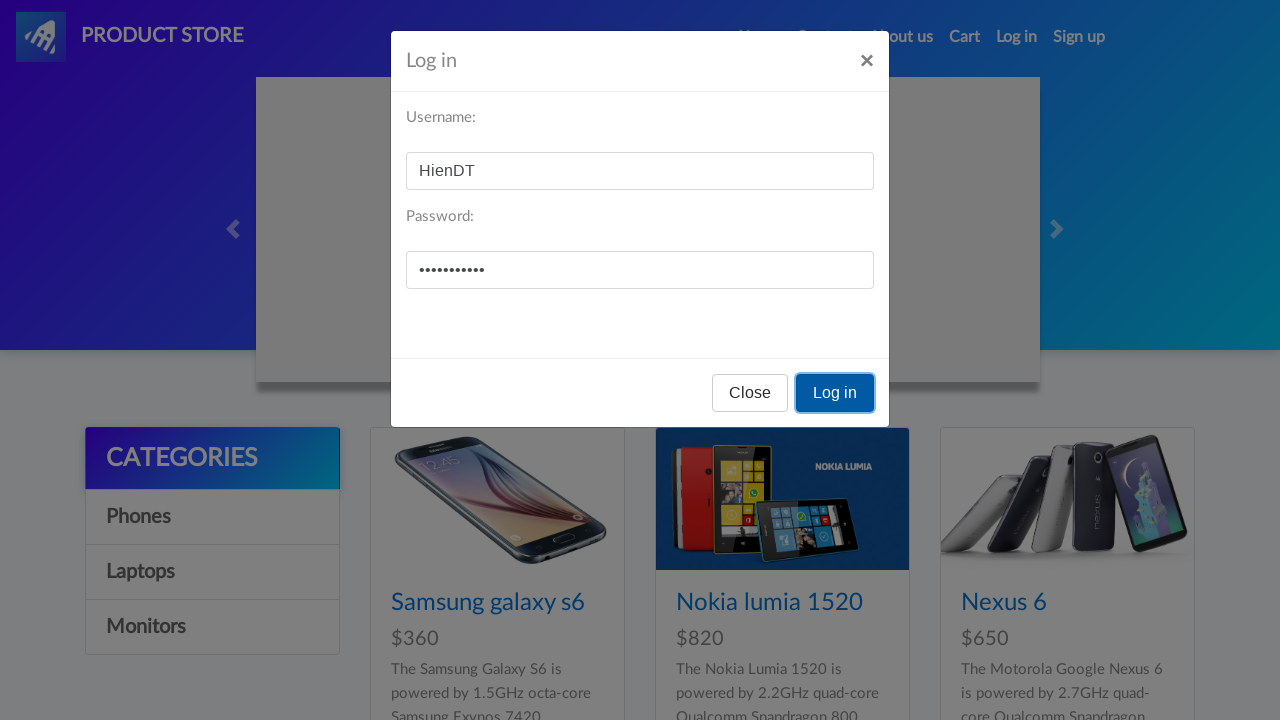

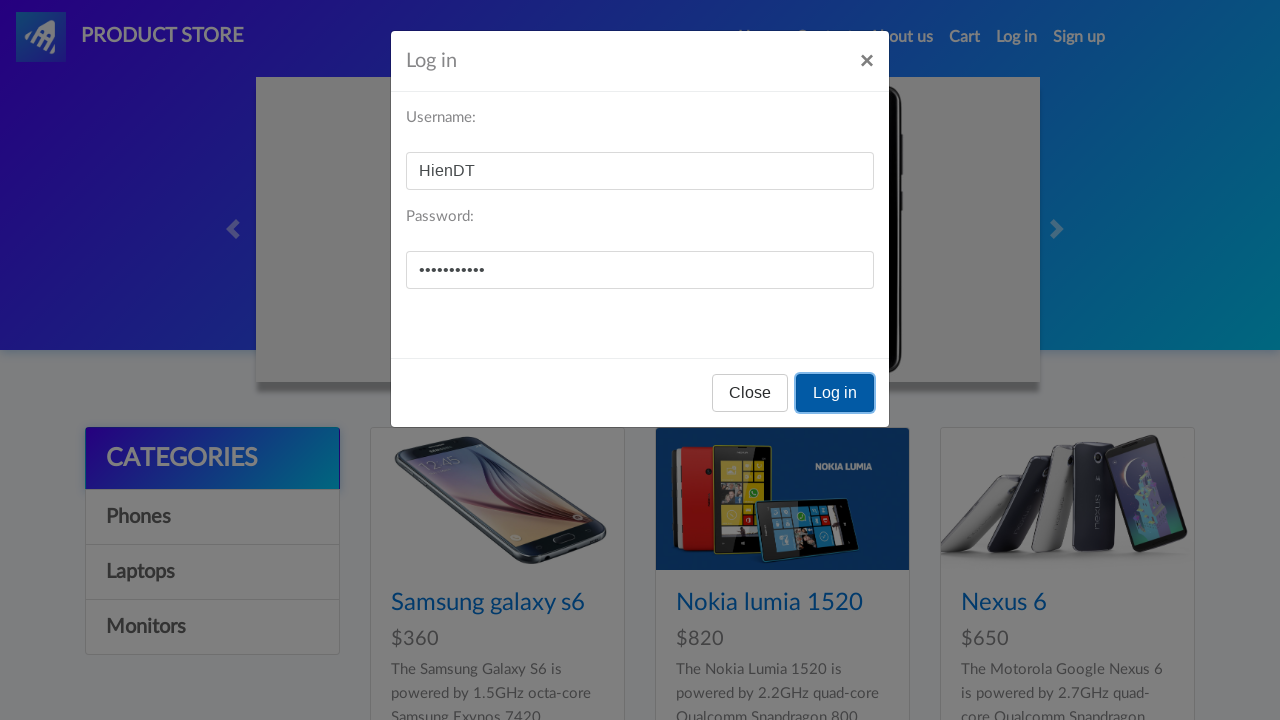